Tests a registration form by filling in personal details including first name, address, email, phone number, selecting gender radio button, checking hobbies checkbox, and selecting a language from a dropdown.

Starting URL: https://demo.automationtesting.in/Register.html

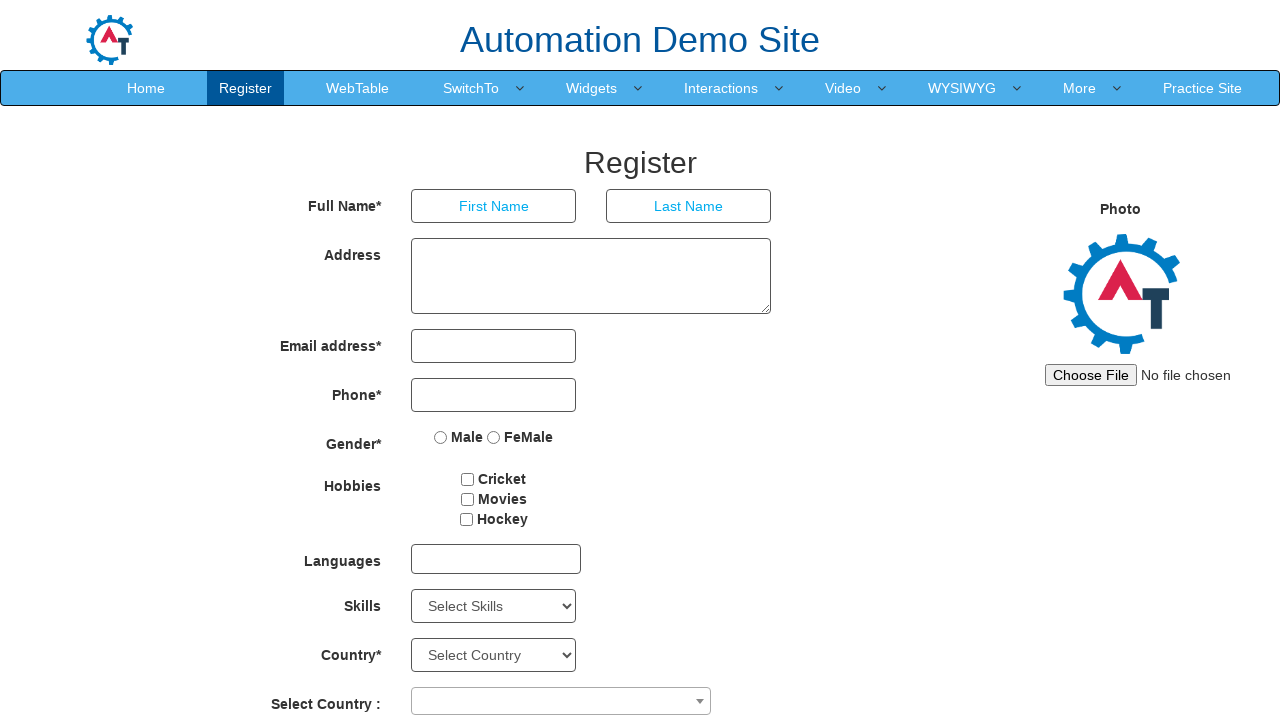

Filled first name field with 'mourya' on input[placeholder='First Name']
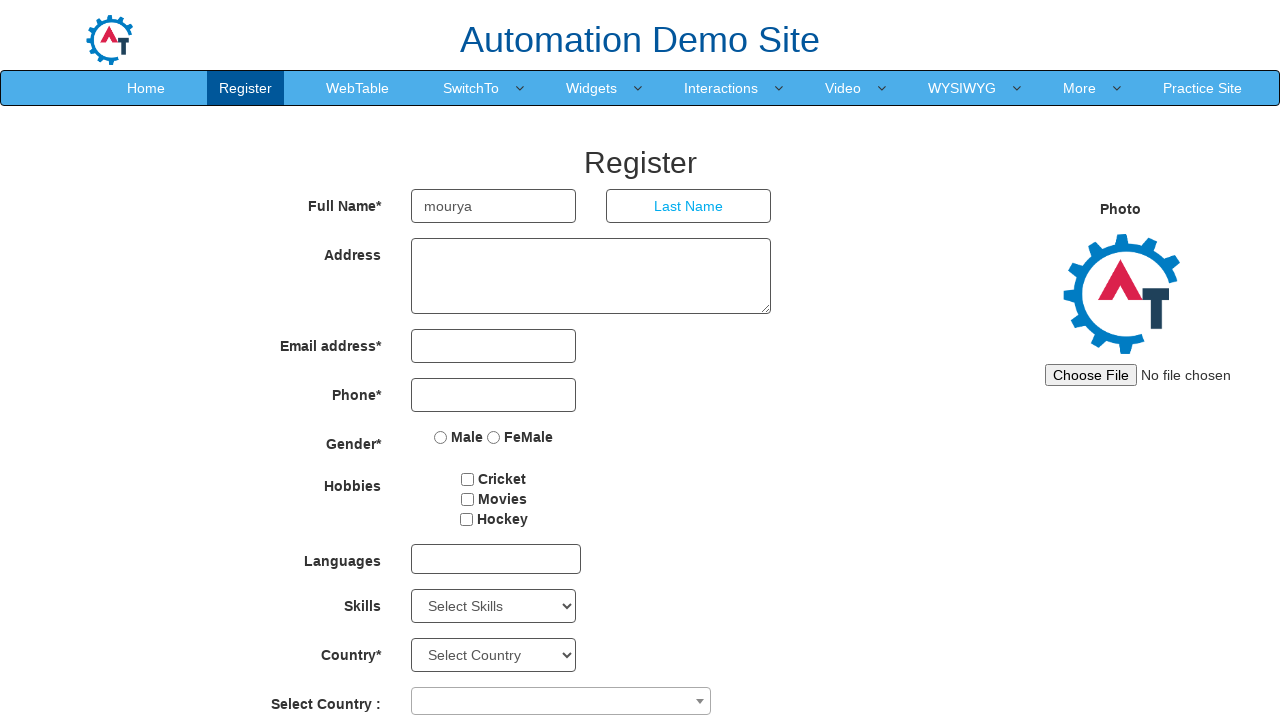

Filled last name field with 'banu' on input[placeholder='Last Name']
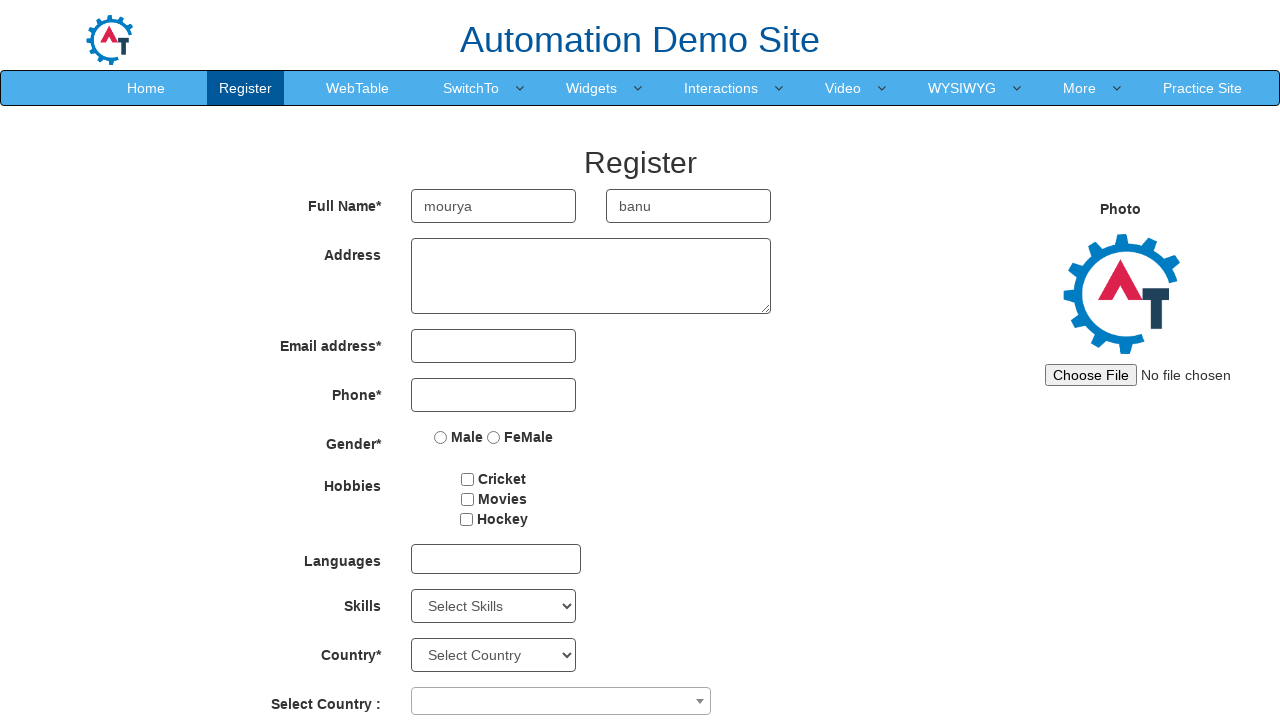

Filled address field with 'kurnool' on textarea[ng-model='Adress']
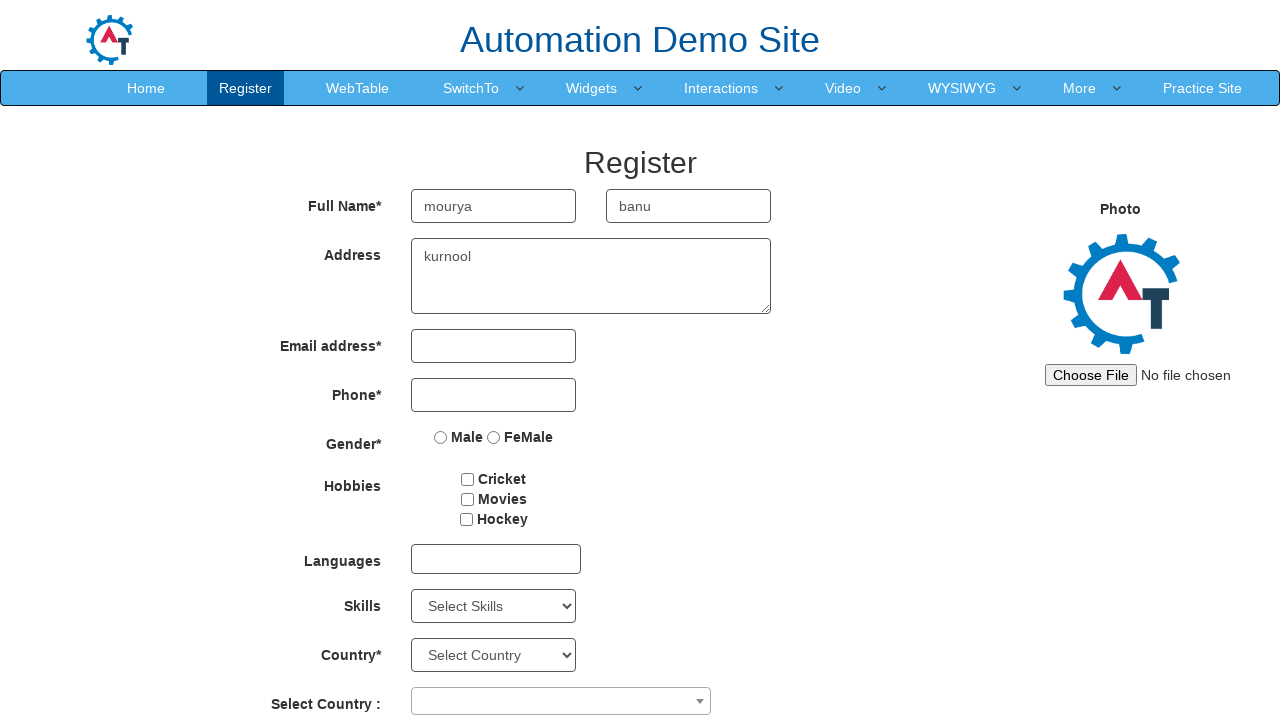

Filled email field with 'mourya@gmail.com' on input[type='email']
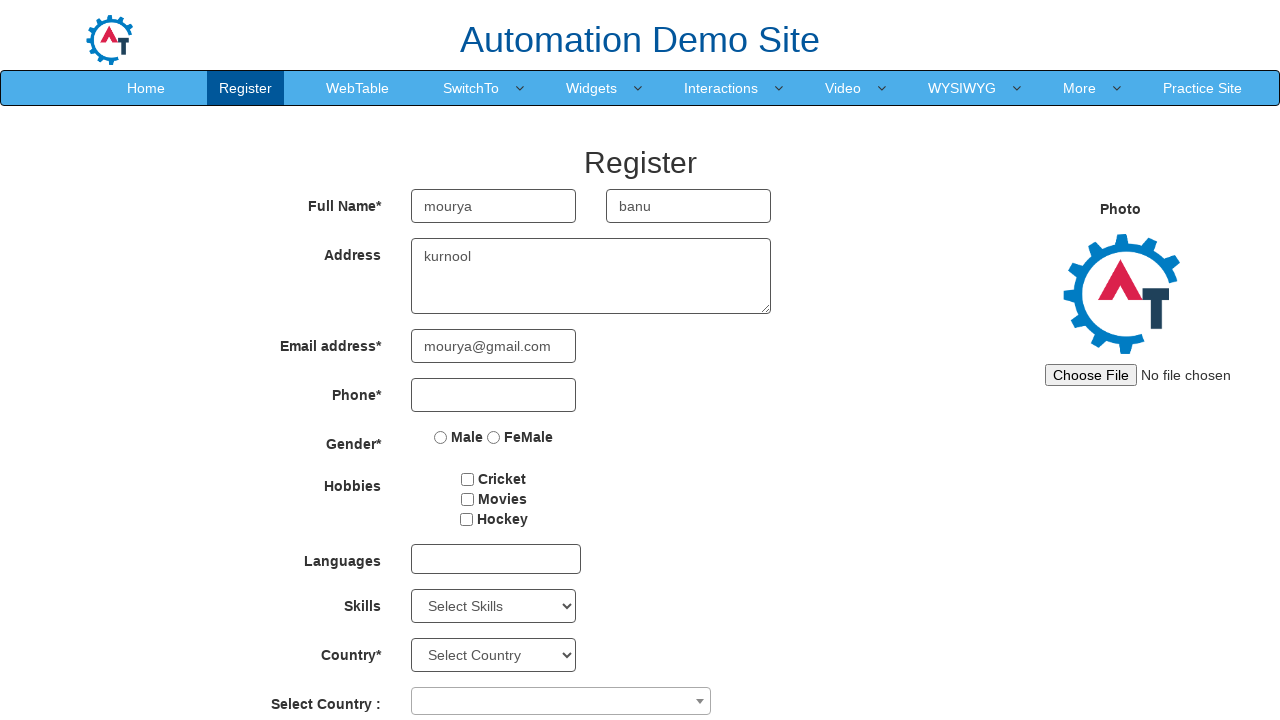

Filled phone number field with '23456' on input[ng-model='Phone']
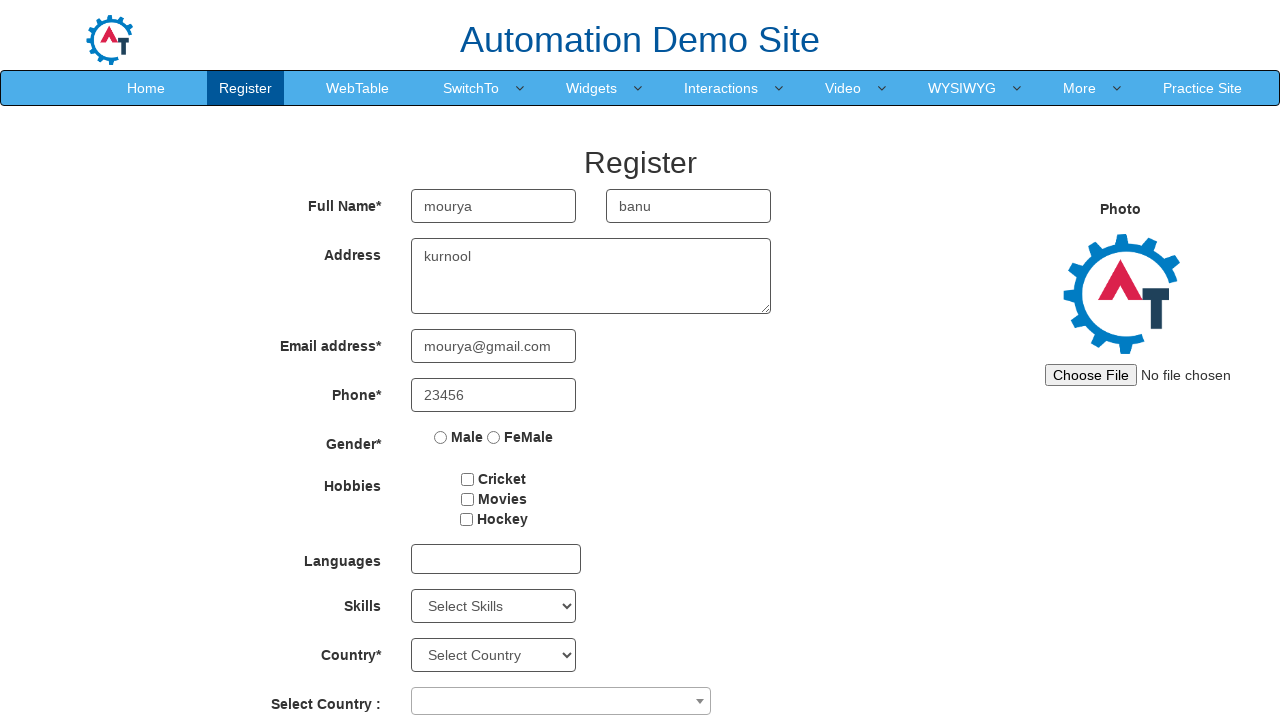

Selected gender radio button (Male) at (441, 437) on input[type='radio']
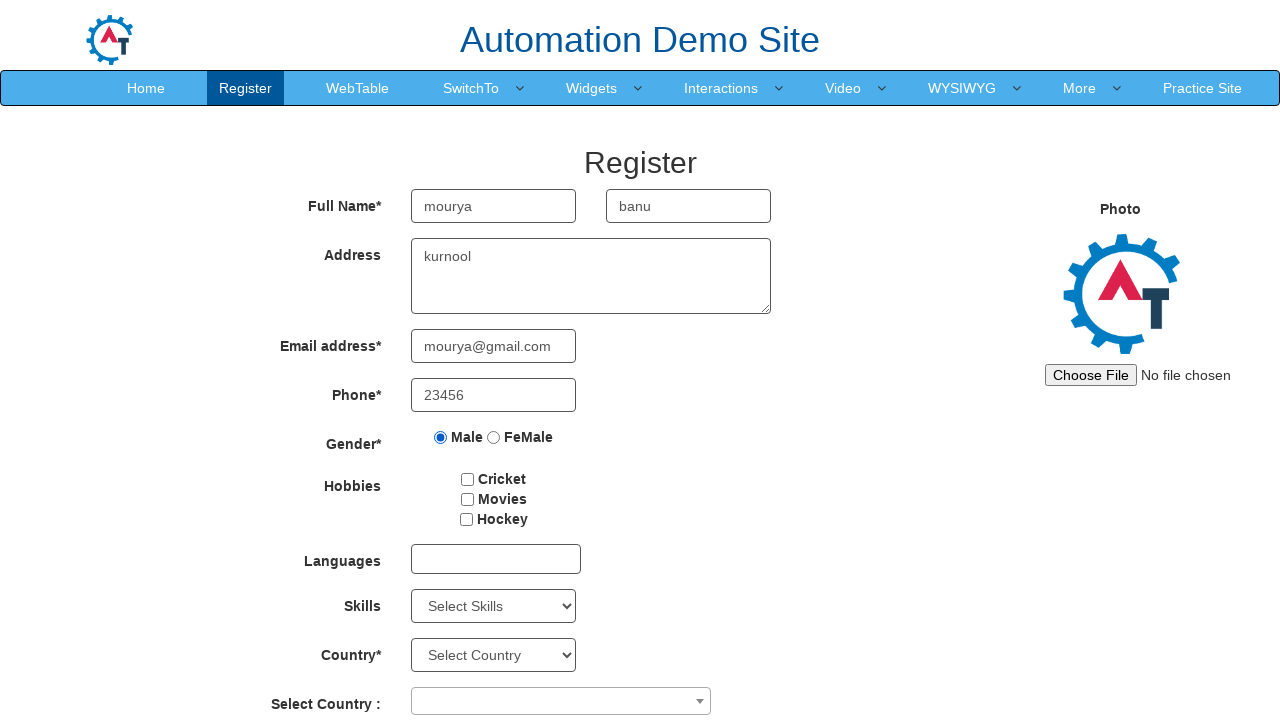

Selected Cricket hobby checkbox at (468, 479) on input[value='Cricket']
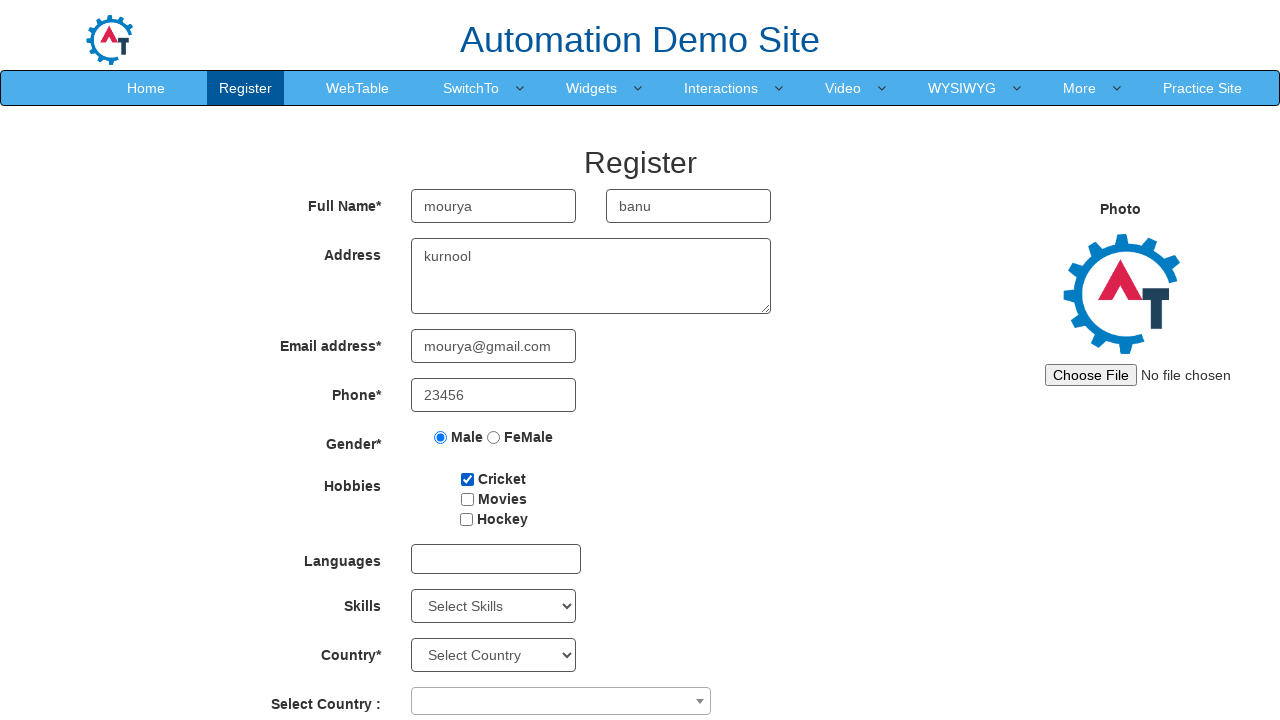

Scrolled down the page by 500 pixels
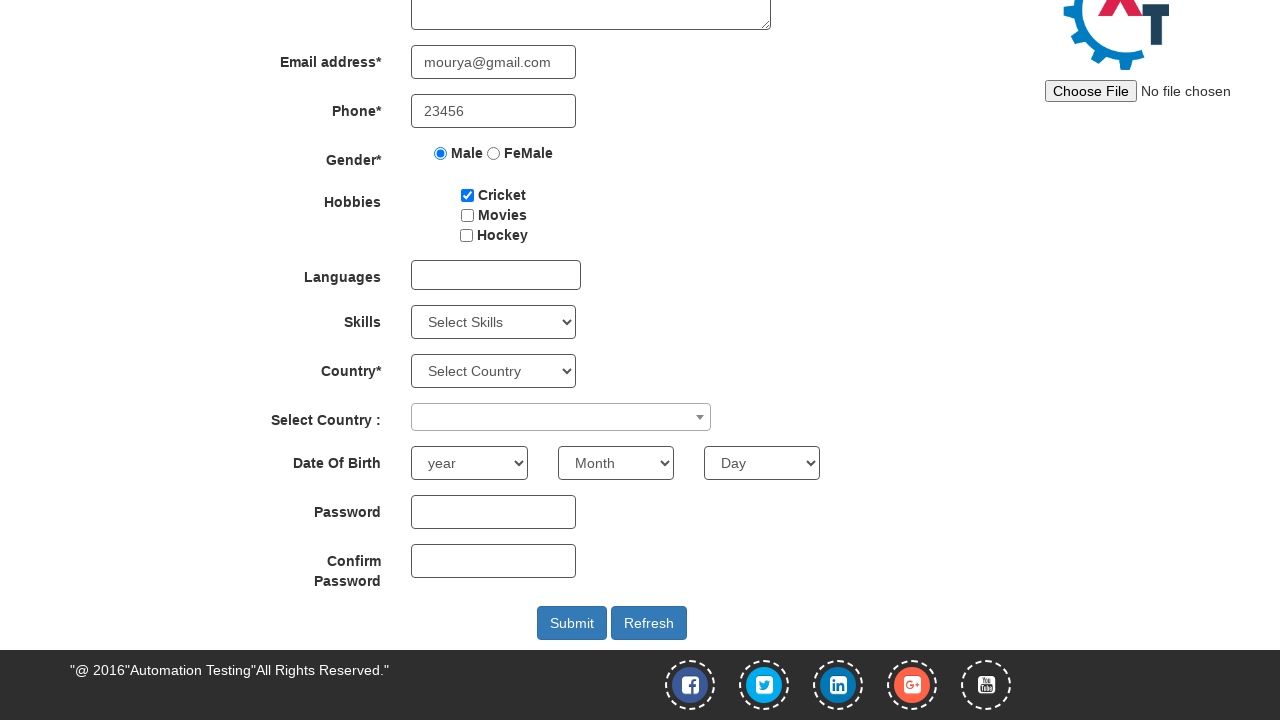

Clicked on language dropdown at (496, 275) on #msdd
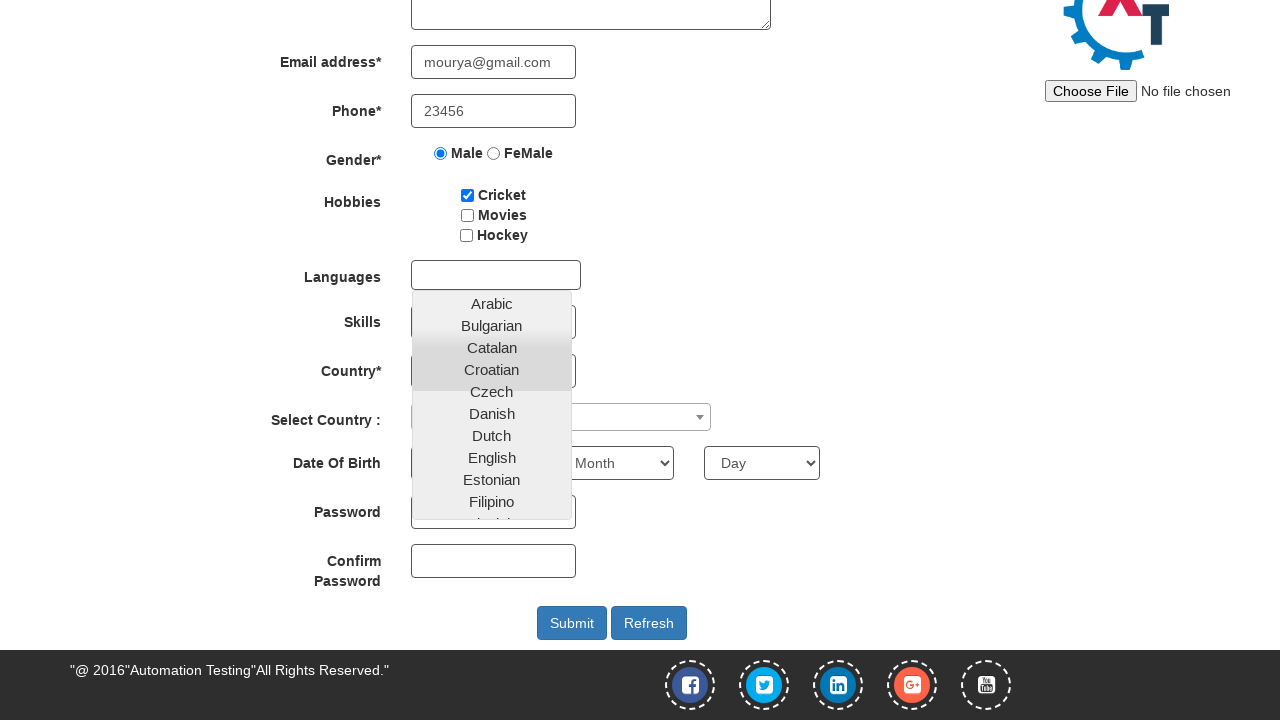

Selected English from language dropdown at (492, 457) on a:text('English')
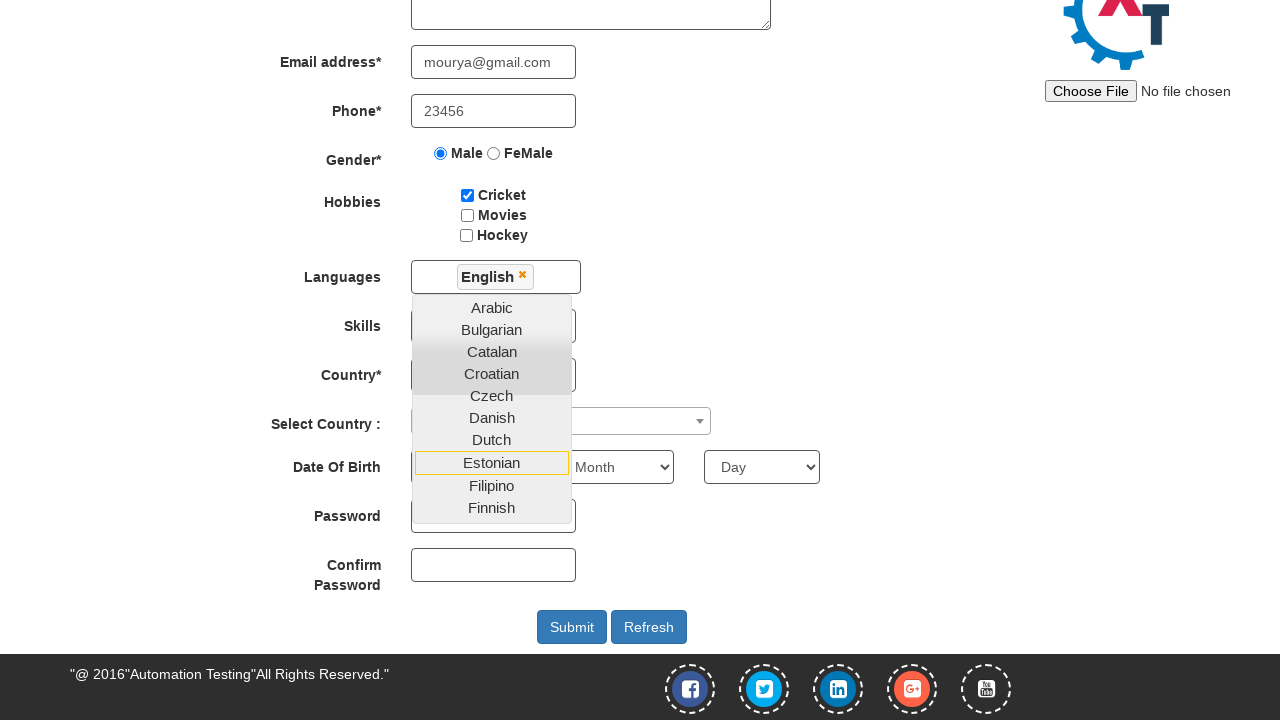

Page header 'Automation Demo Site' is displayed
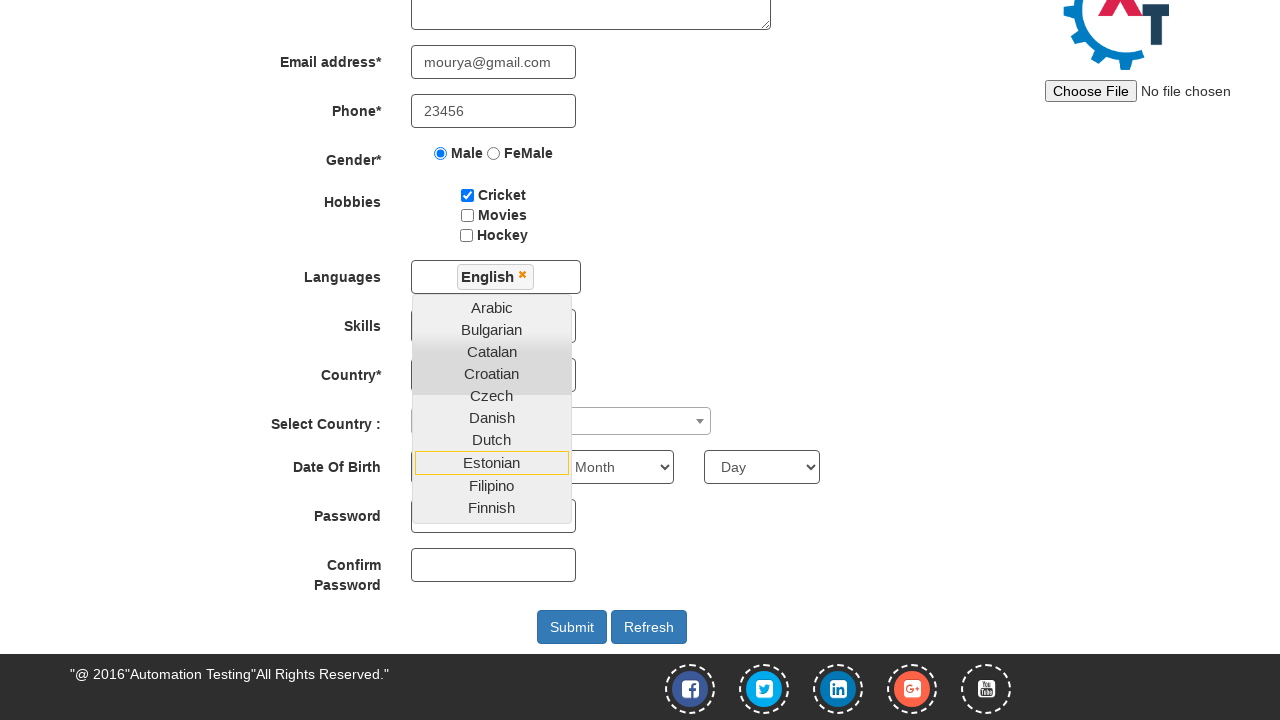

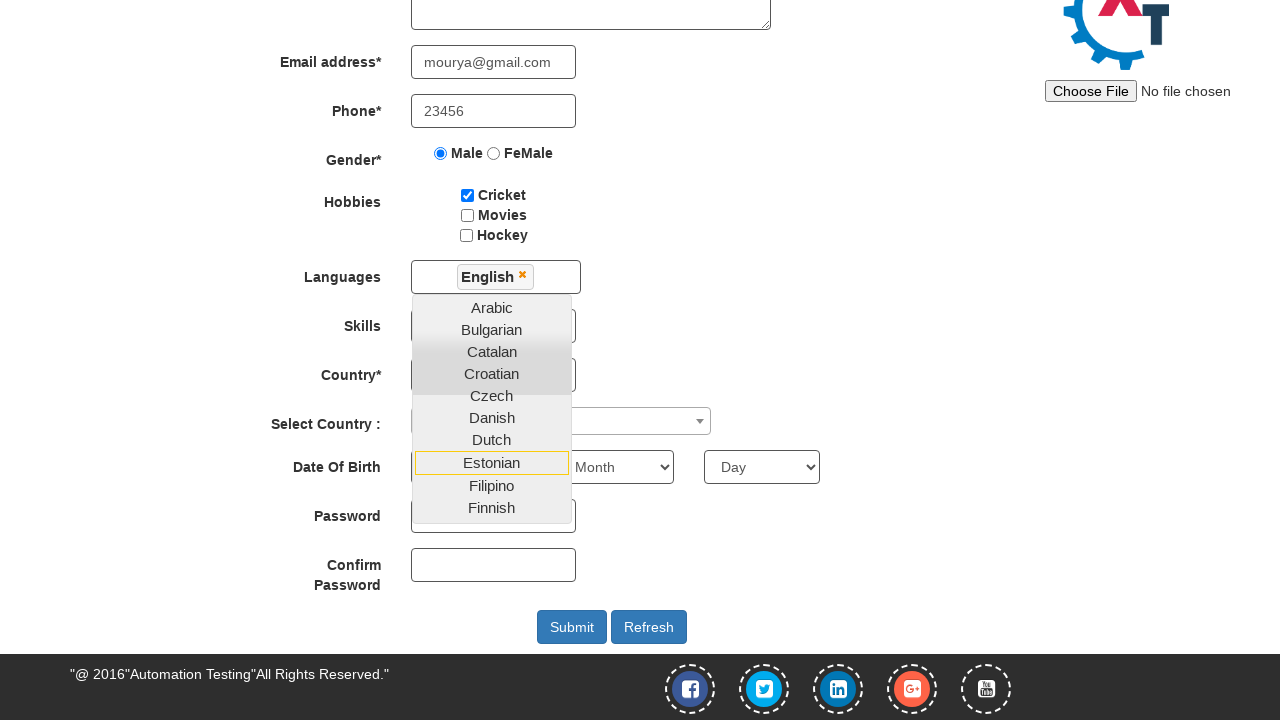